Navigates to a football statistics website and selects Spain from a country dropdown to view match data

Starting URL: https://www.adamchoi.co.uk/overs/detailed

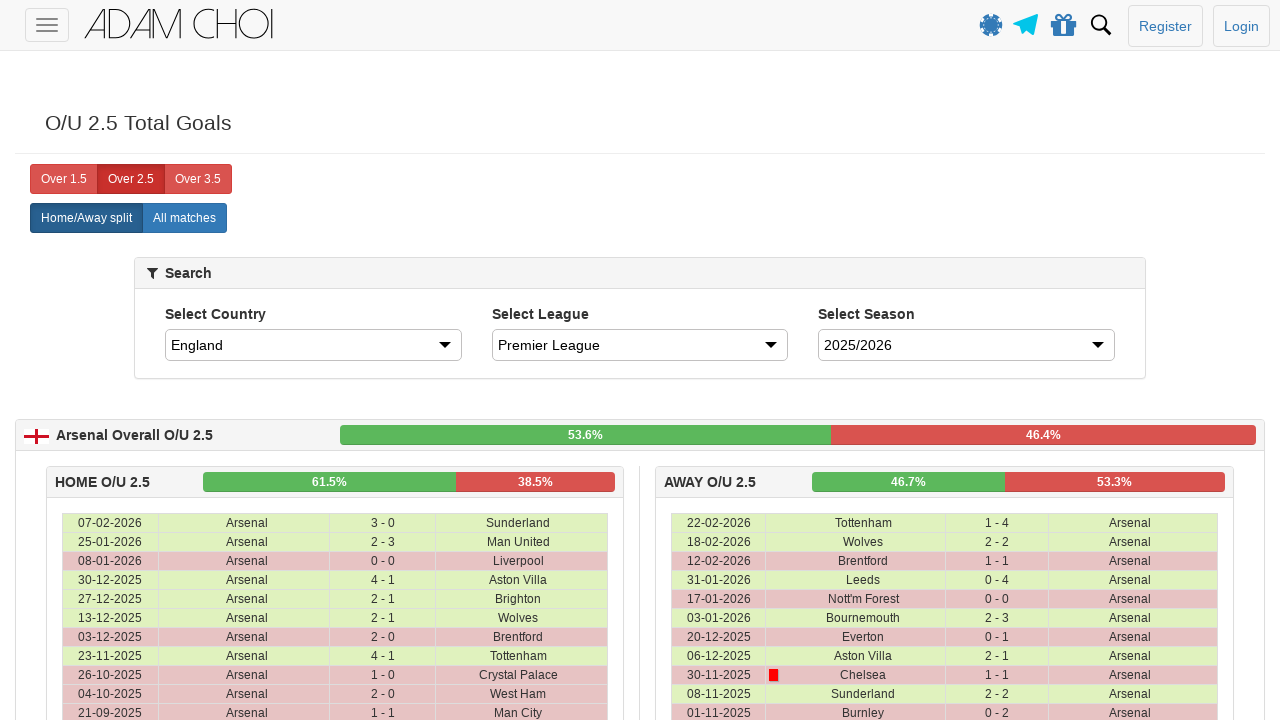

Selected Spain from country dropdown on #country
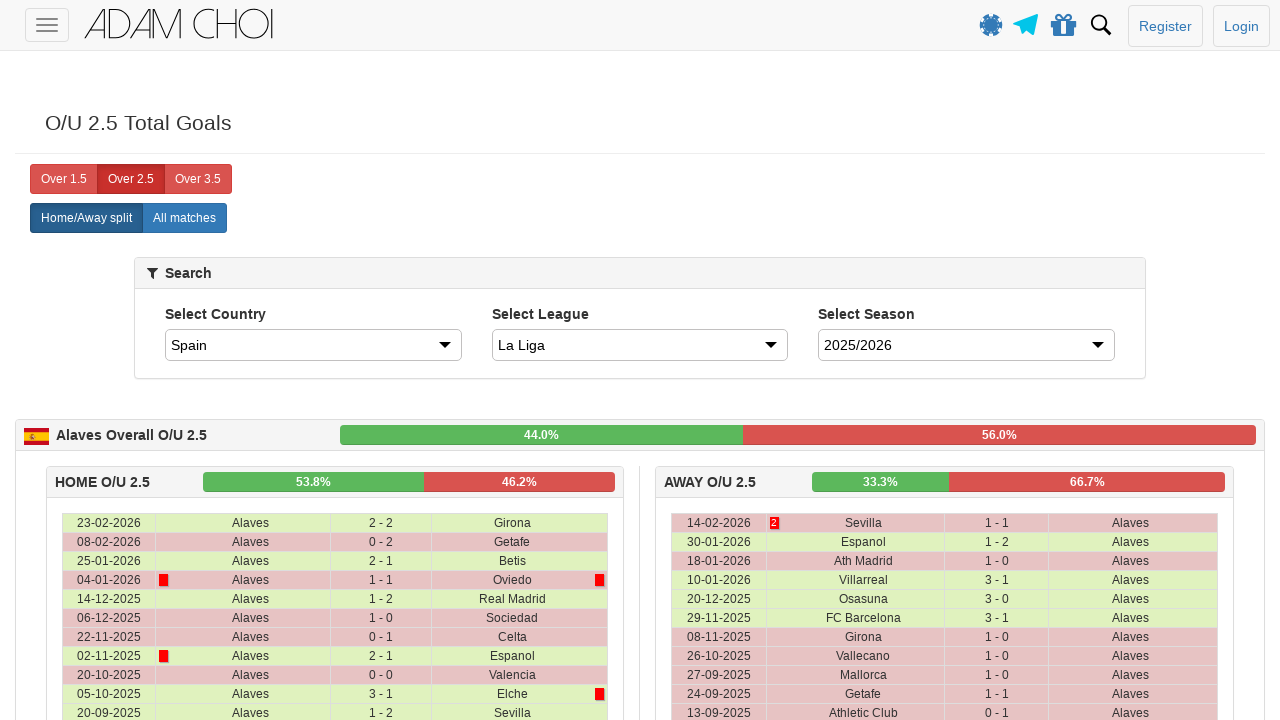

Waited 3 seconds for table to update with Spain's match data
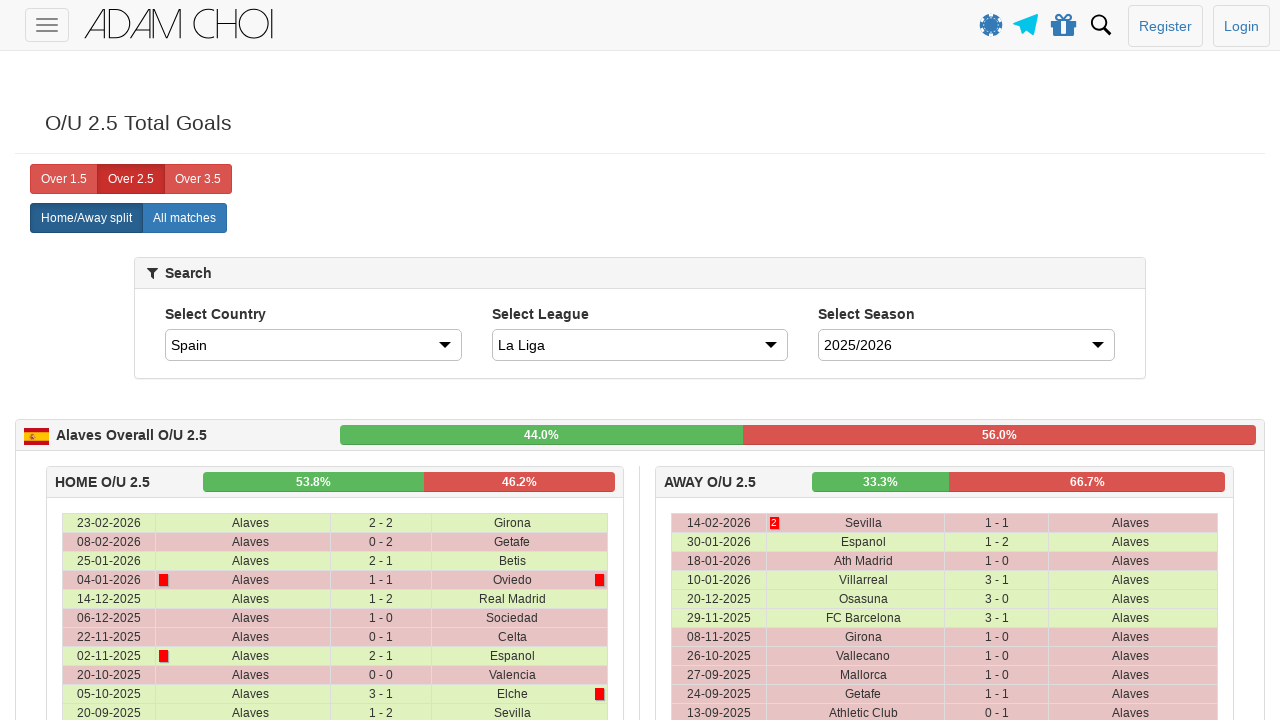

Match data table rows loaded successfully
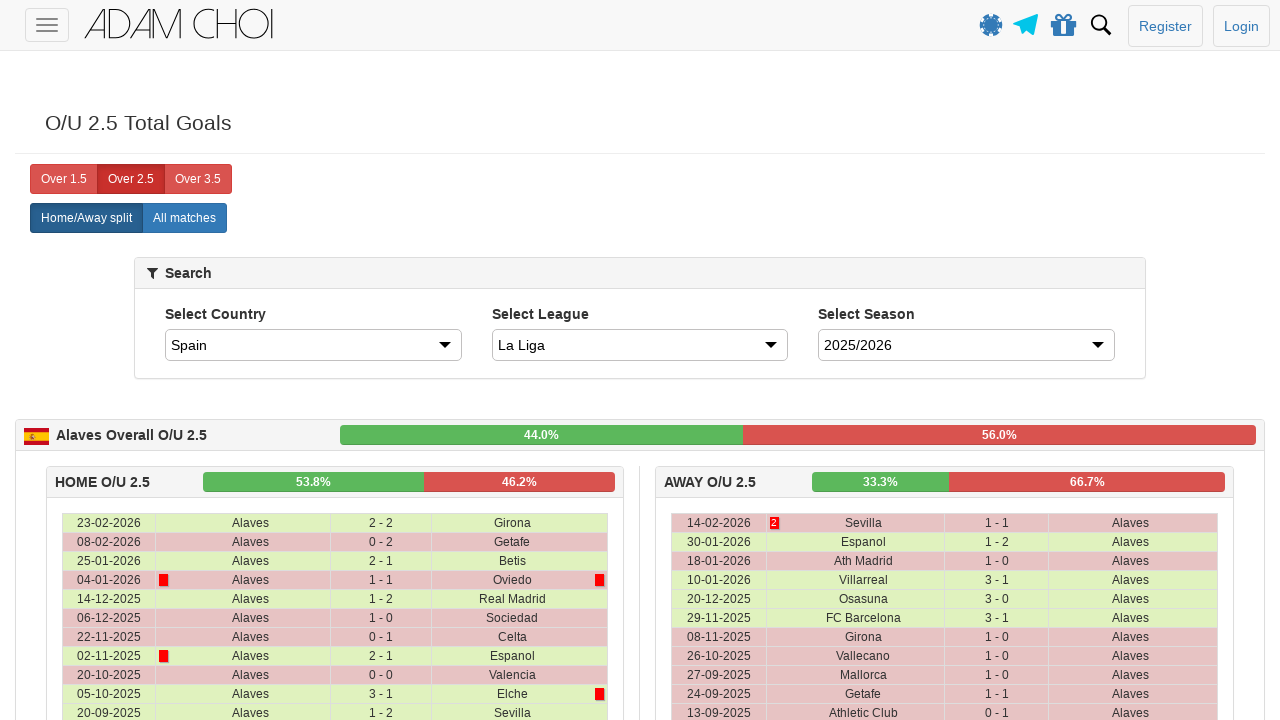

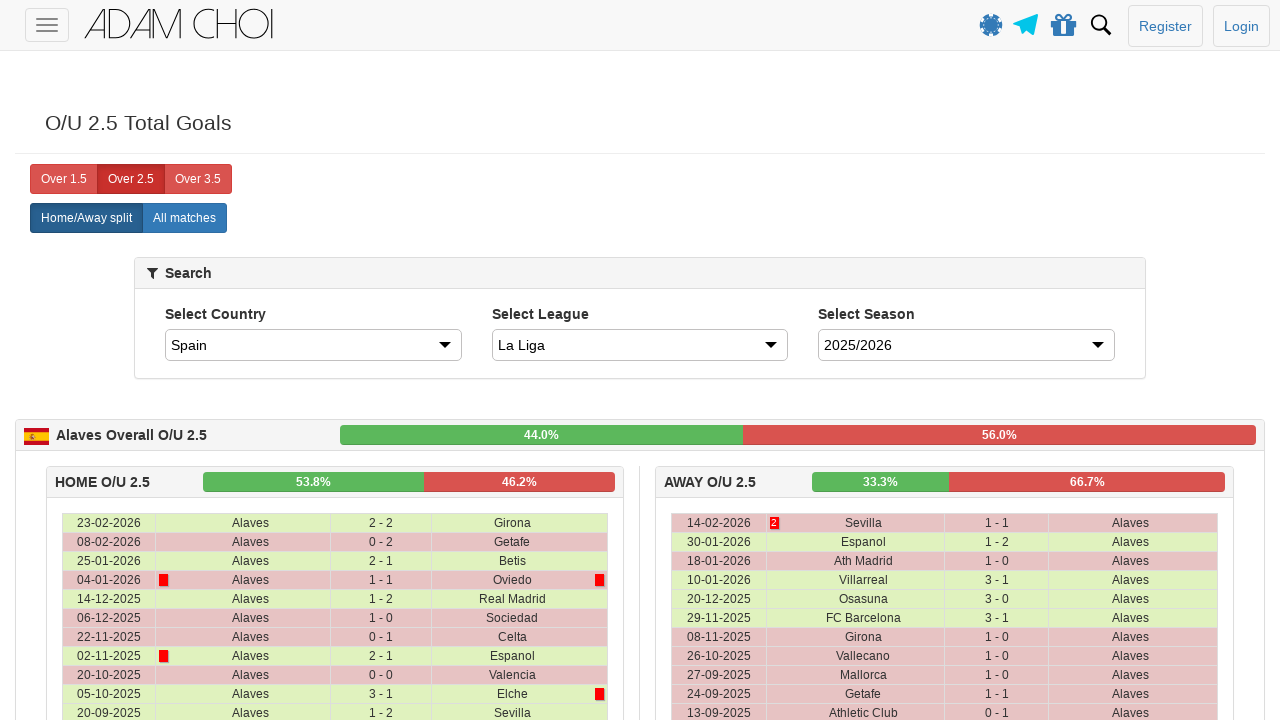